Tests basic browser navigation by visiting example.com, then navigating to GitHub, clicking the features link, and using browser back navigation.

Starting URL: https://example.com

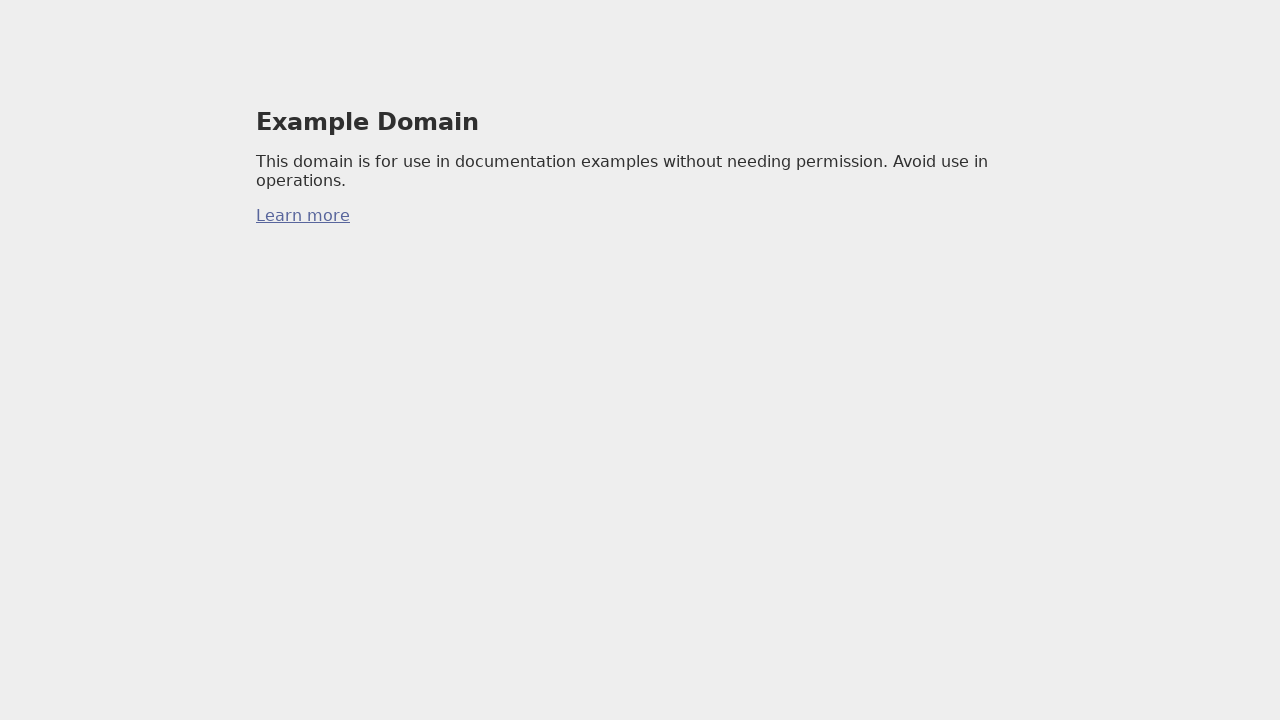

Navigated to https://example.com
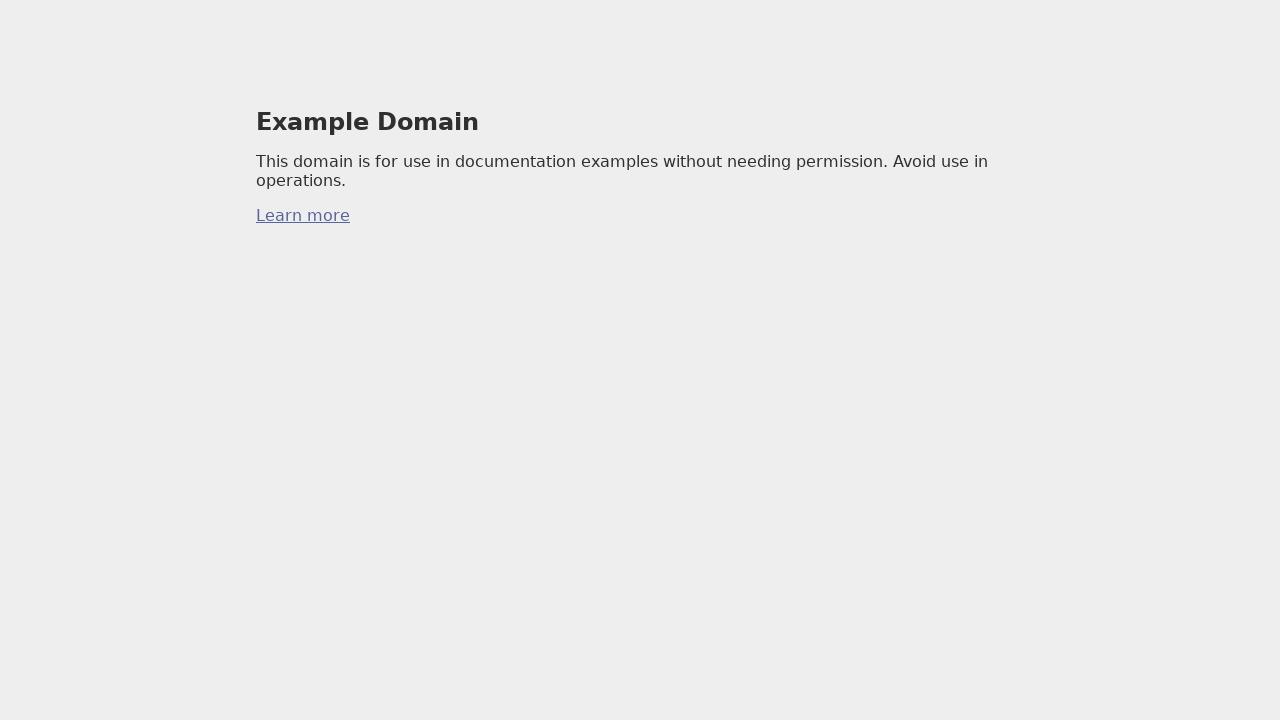

Navigated to https://github.com
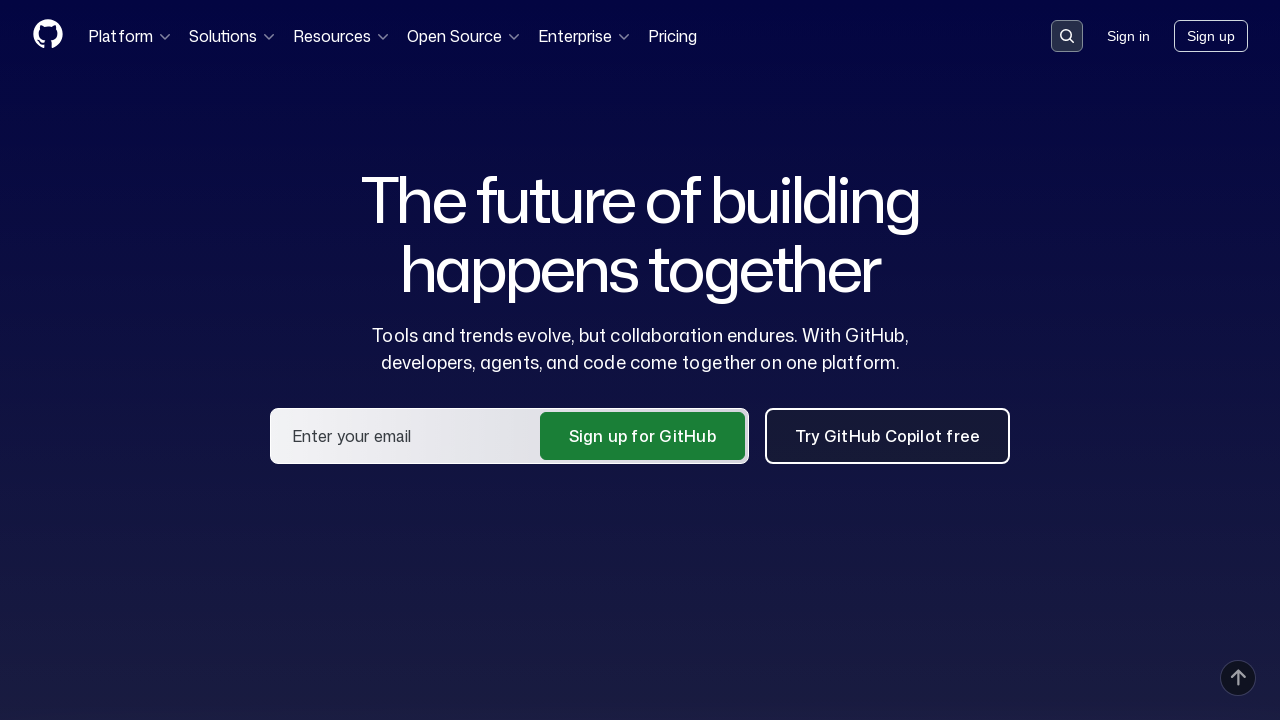

Clicked on the Features link at (484, 361) on a[href="/features"]
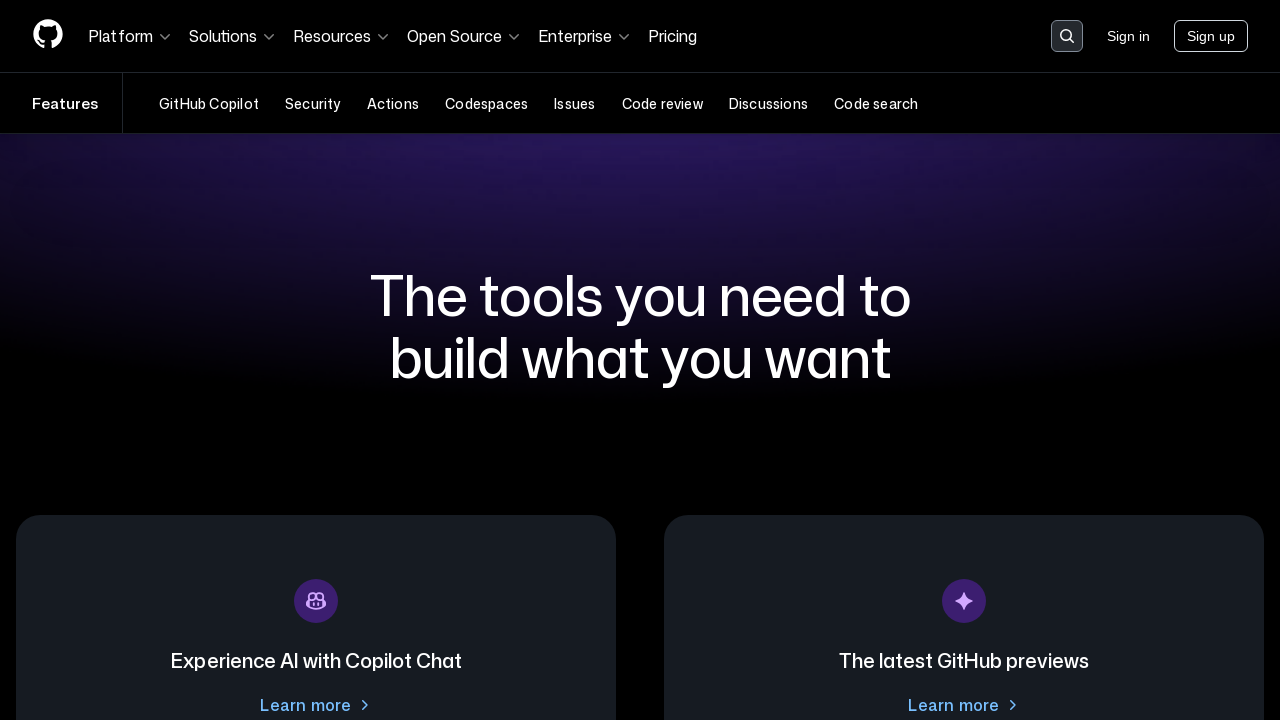

Navigated back to previous page
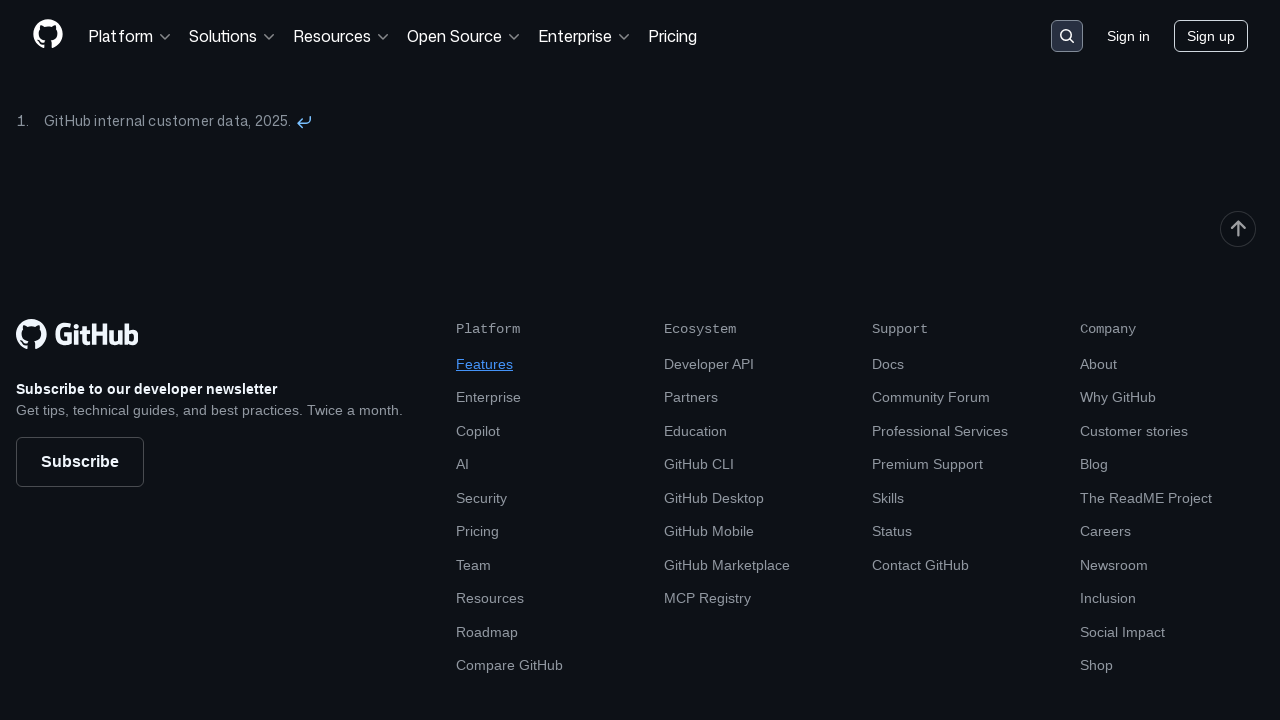

Page content loaded after navigation
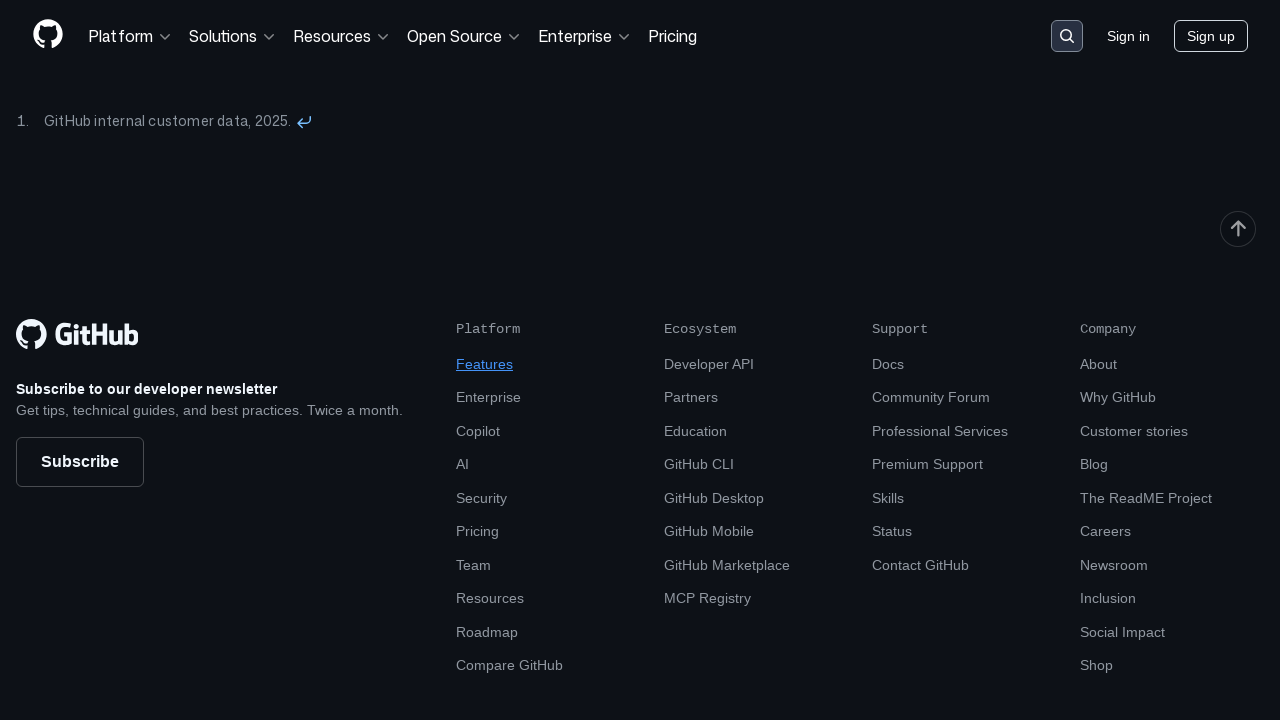

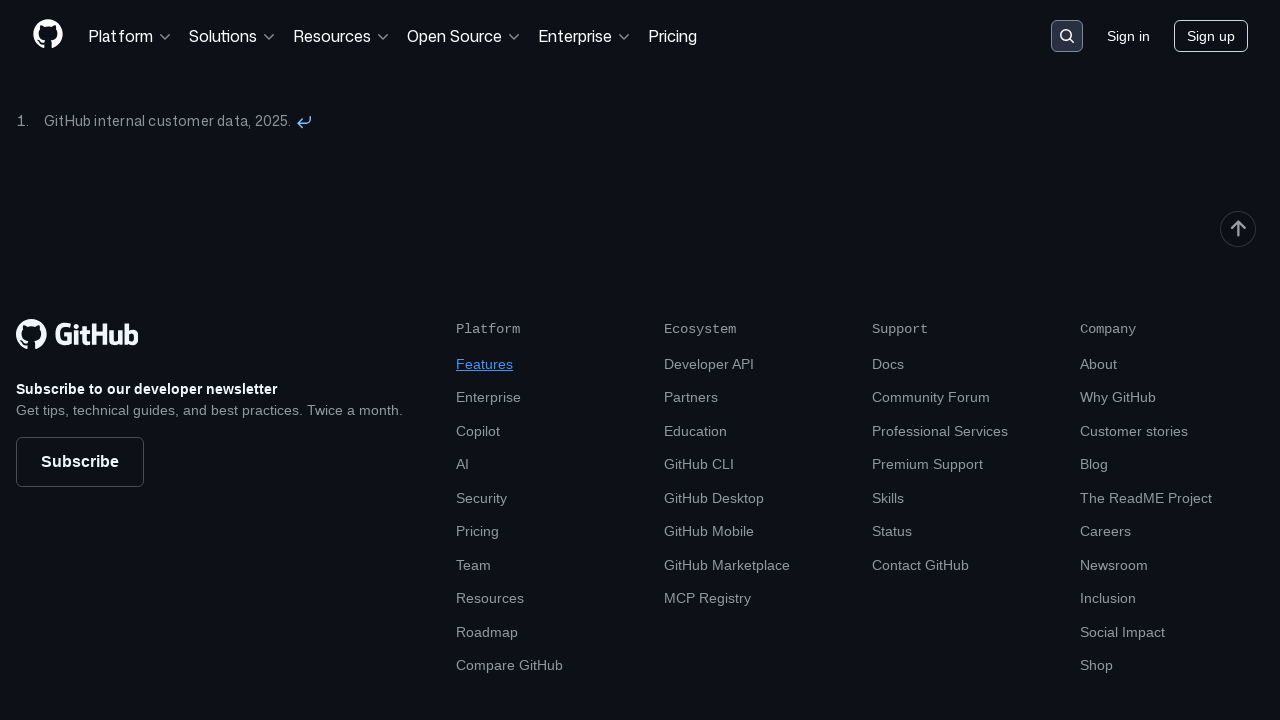